Tests the jQuery UI resizable widget by switching to the demo iframe and dragging the resize handle to resize an element.

Starting URL: https://jqueryui.com/resizable/

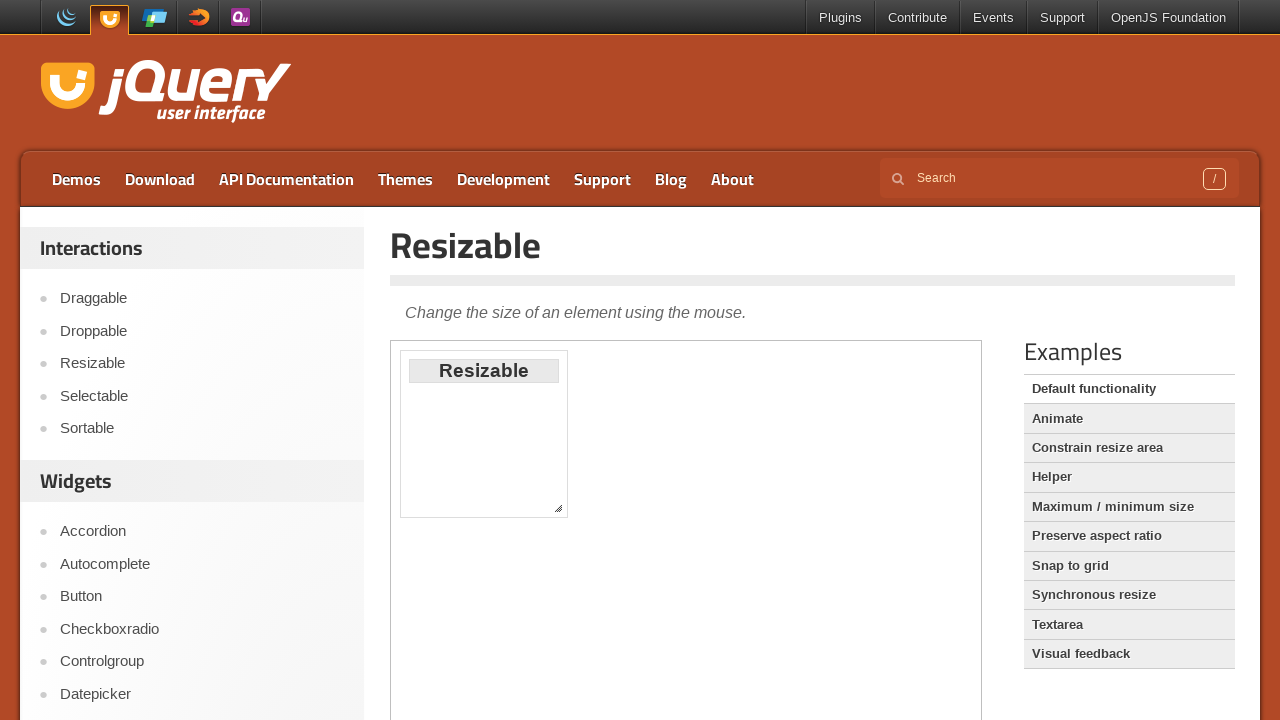

Selected the first demo iframe
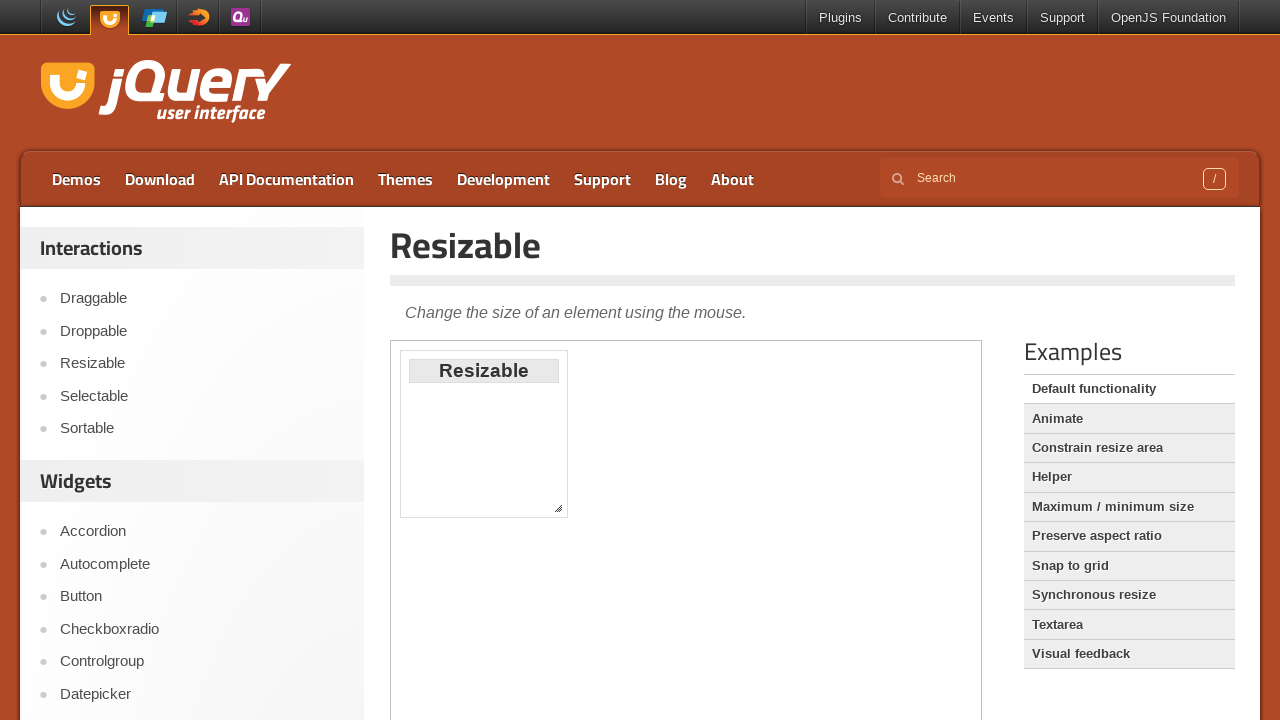

Located the southeast resize handle
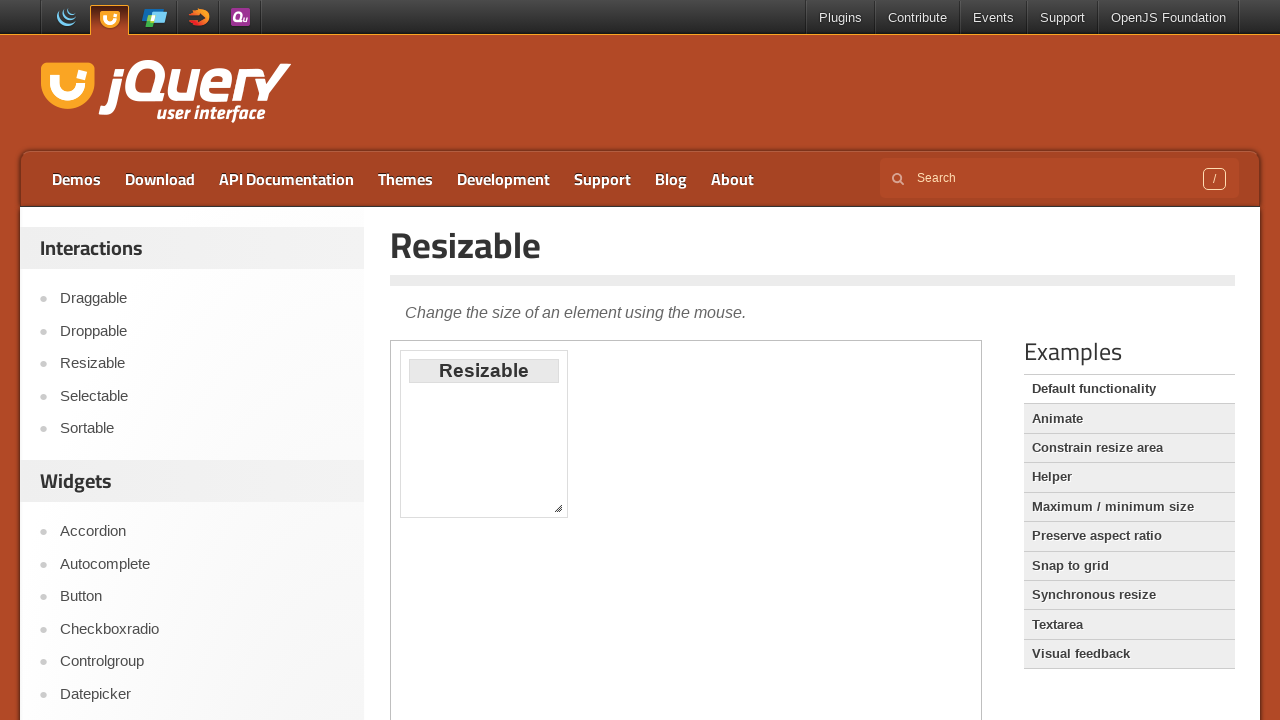

Resize handle became visible
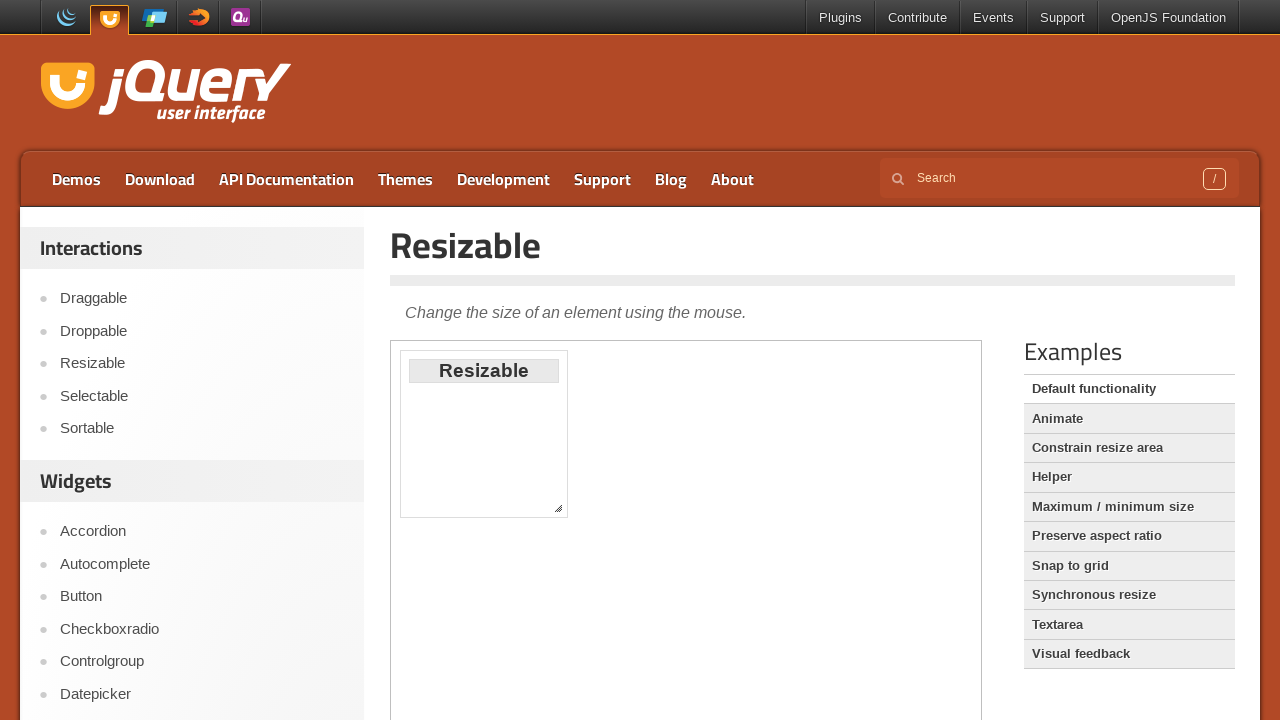

Retrieved bounding box of resize handle
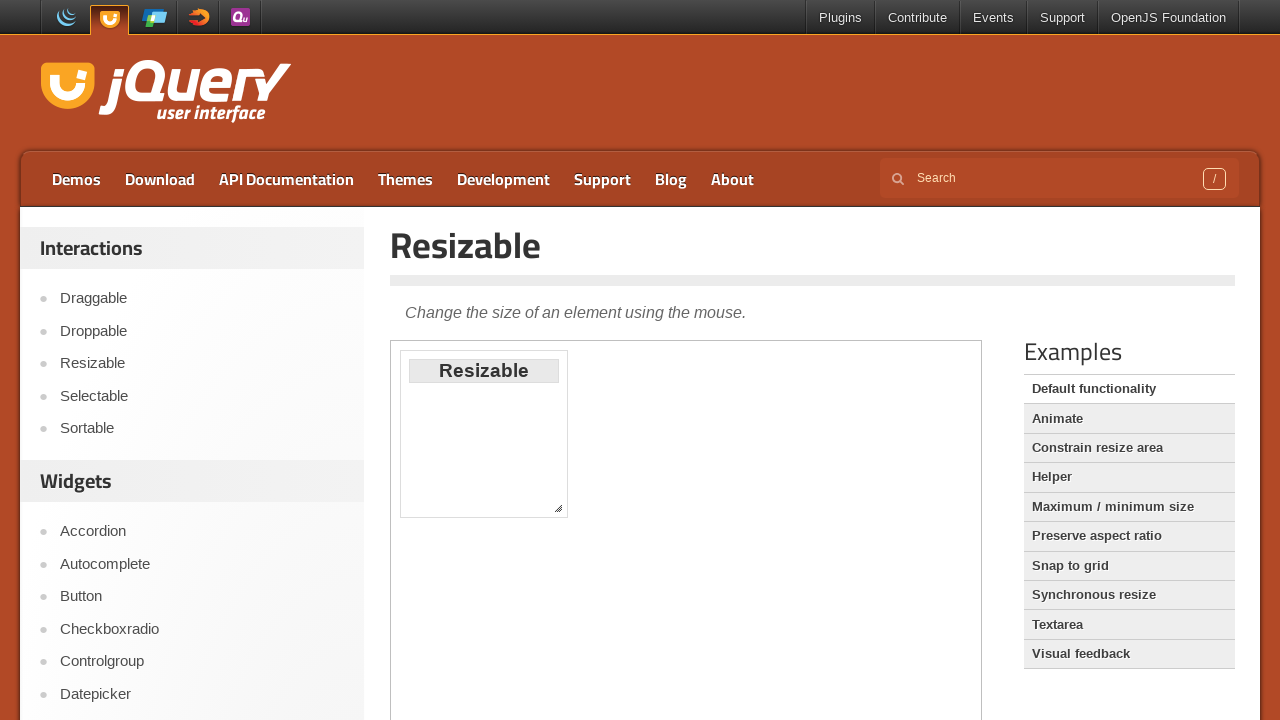

Moved mouse to center of resize handle at (558, 508)
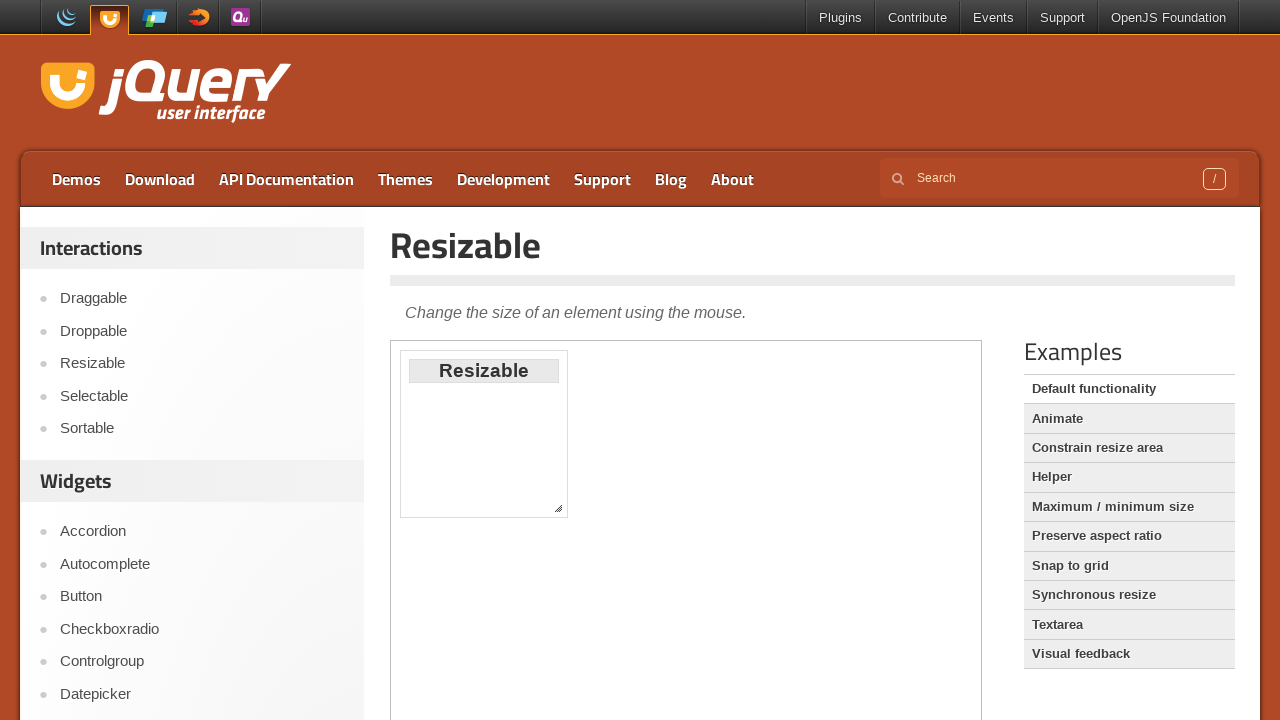

Mouse button pressed down on resize handle at (558, 508)
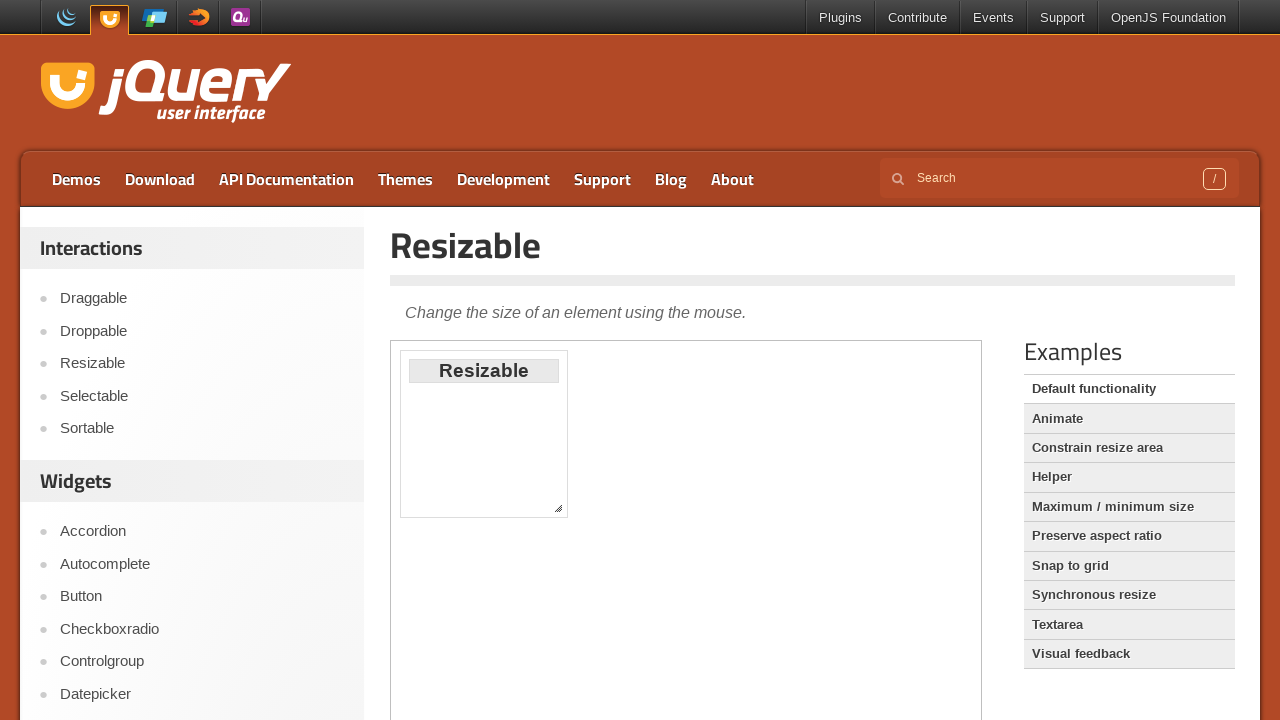

Dragged resize handle 20 pixels right and 40 pixels down at (578, 548)
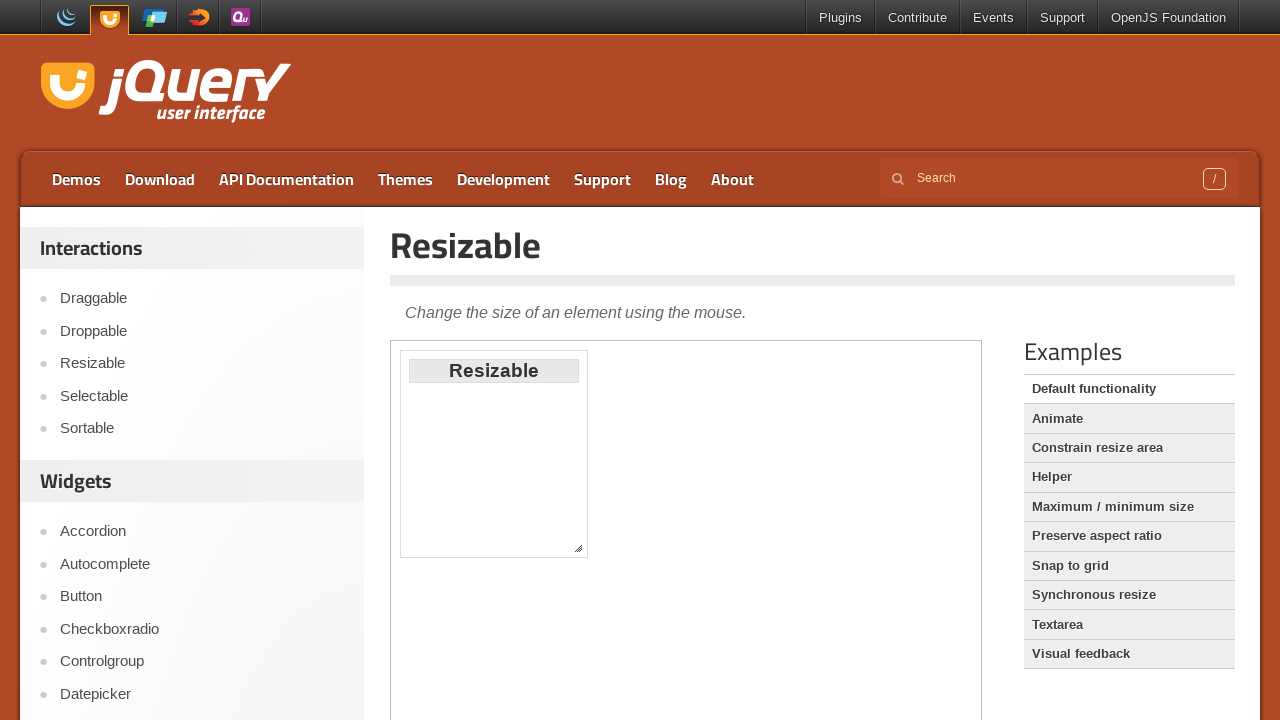

Released mouse button to complete resize operation at (578, 548)
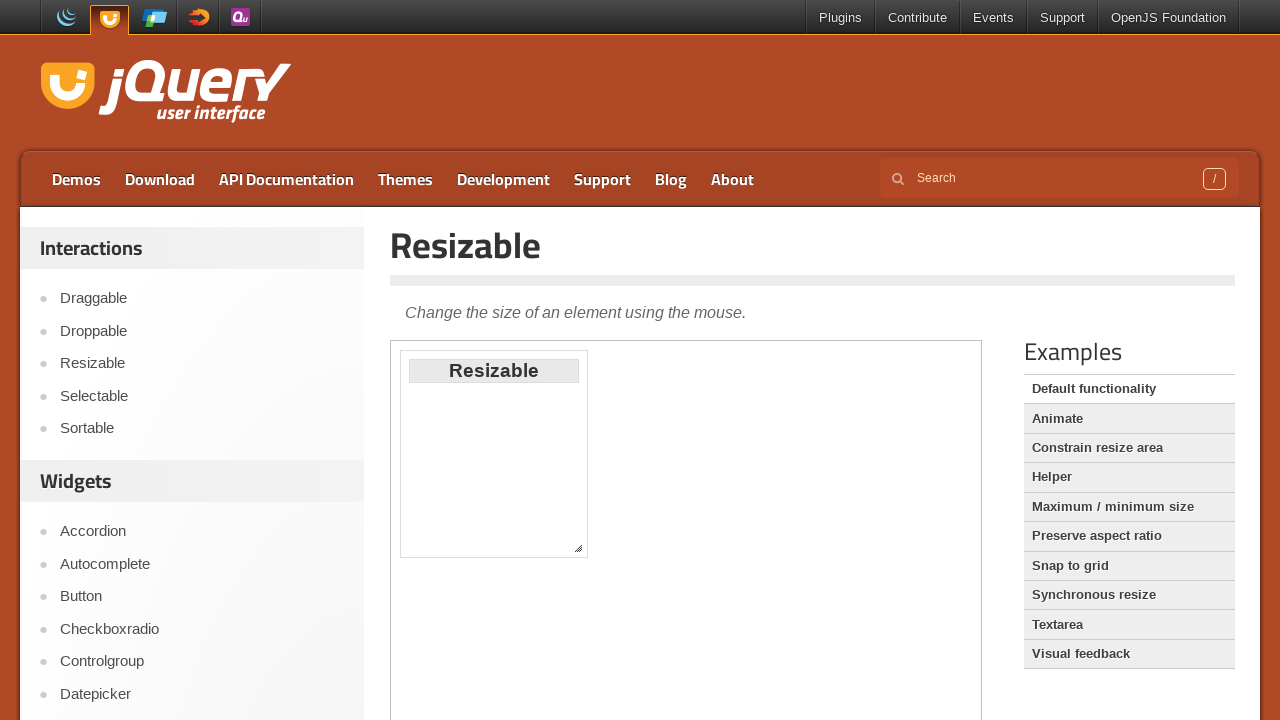

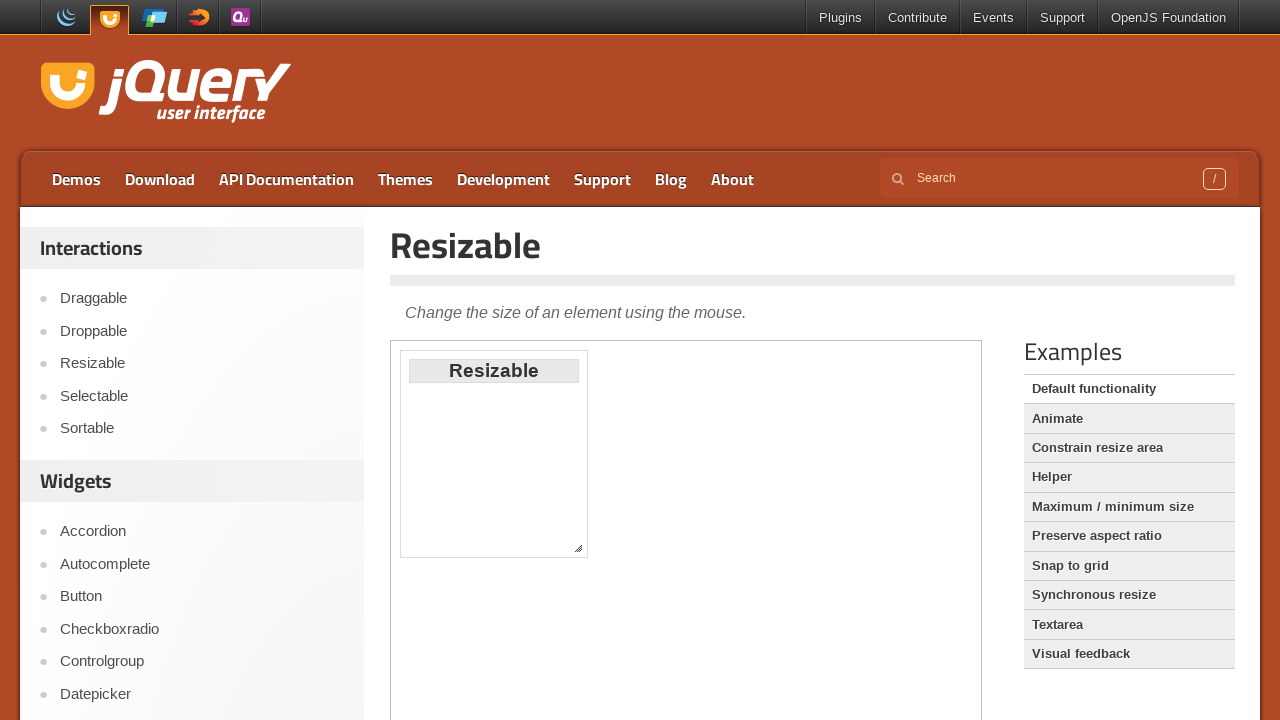